Creates a new paste on Pastebin by filling in code content, setting a name, selecting expiration time and syntax highlighting, then submitting the form

Starting URL: https://pastebin.com/

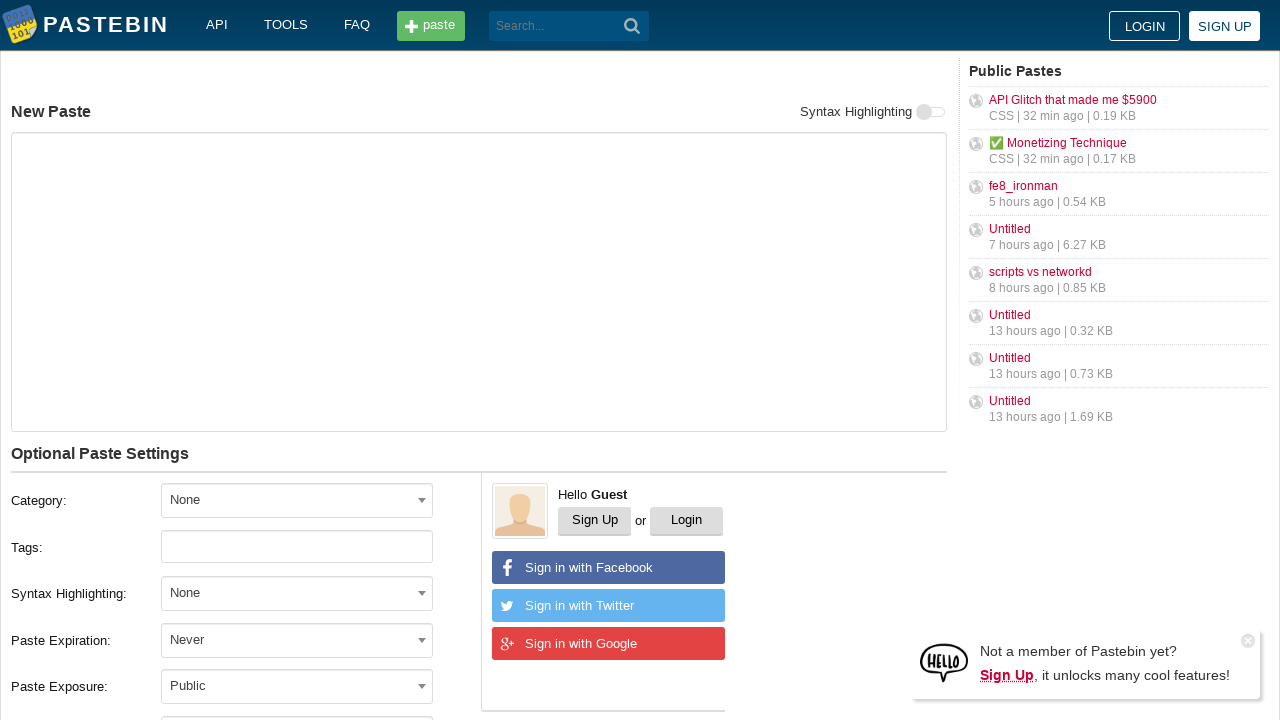

Filled code text area with git commands on #postform-text
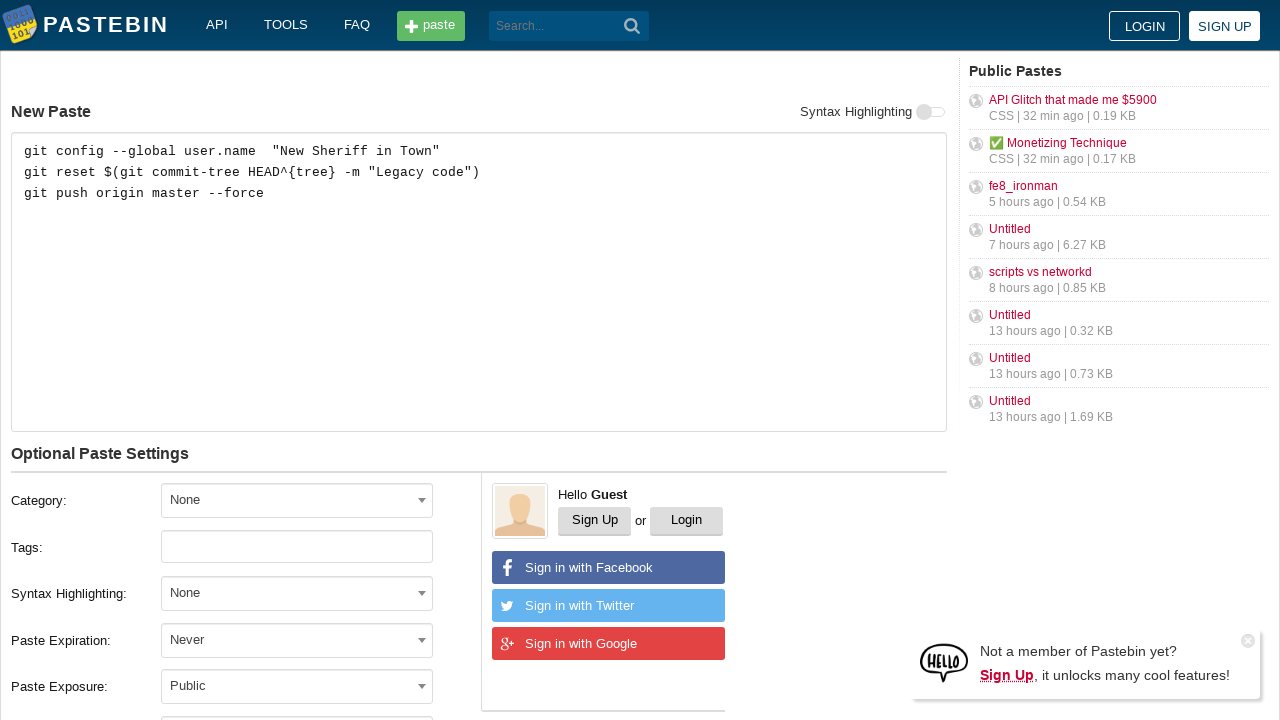

Filled paste name field with 'how to gain dominance among developers' on #postform-name
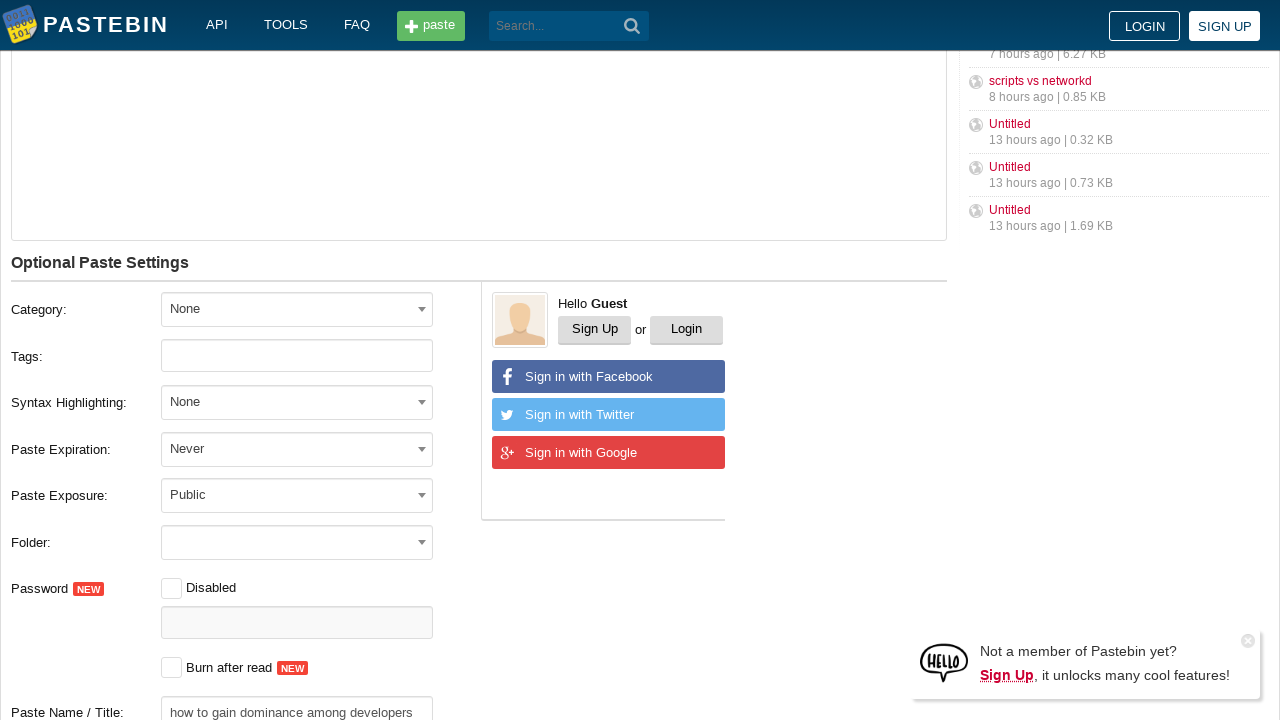

Clicked expiration time dropdown at (297, 448) on #select2-postform-expiration-container
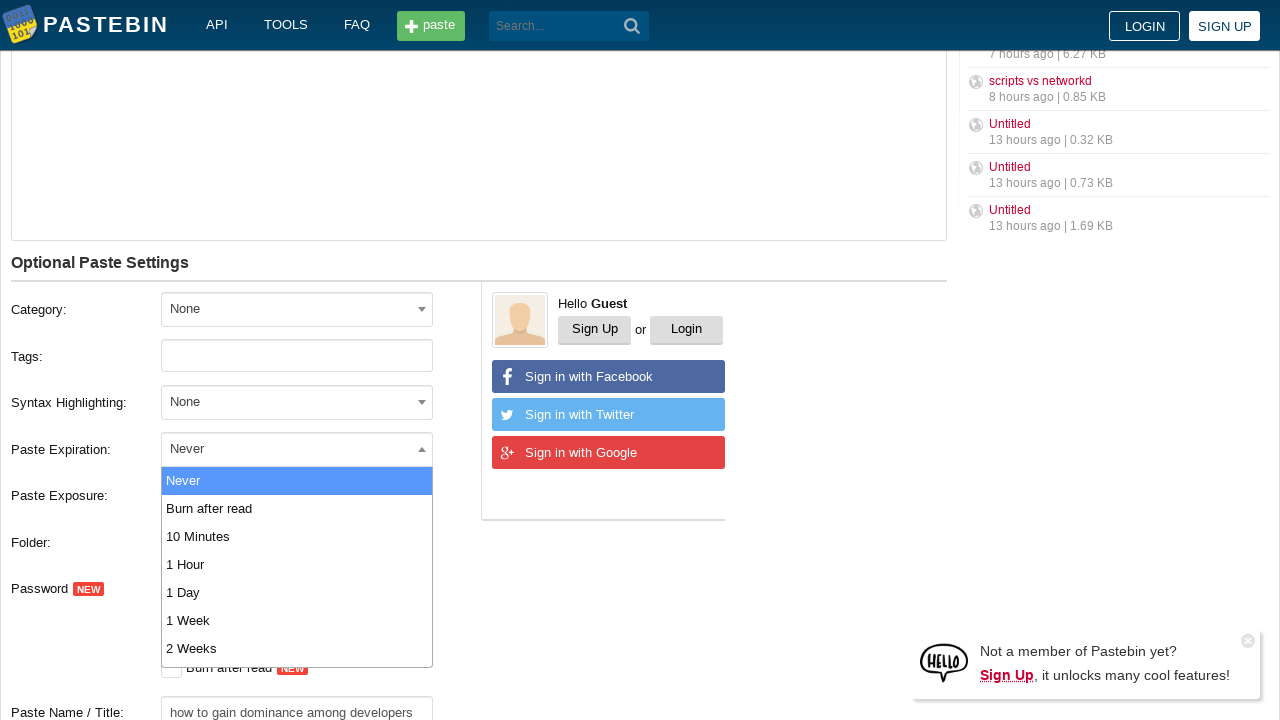

Selected '10 Minutes' expiration time at (297, 536) on li:has-text('10 Minutes')
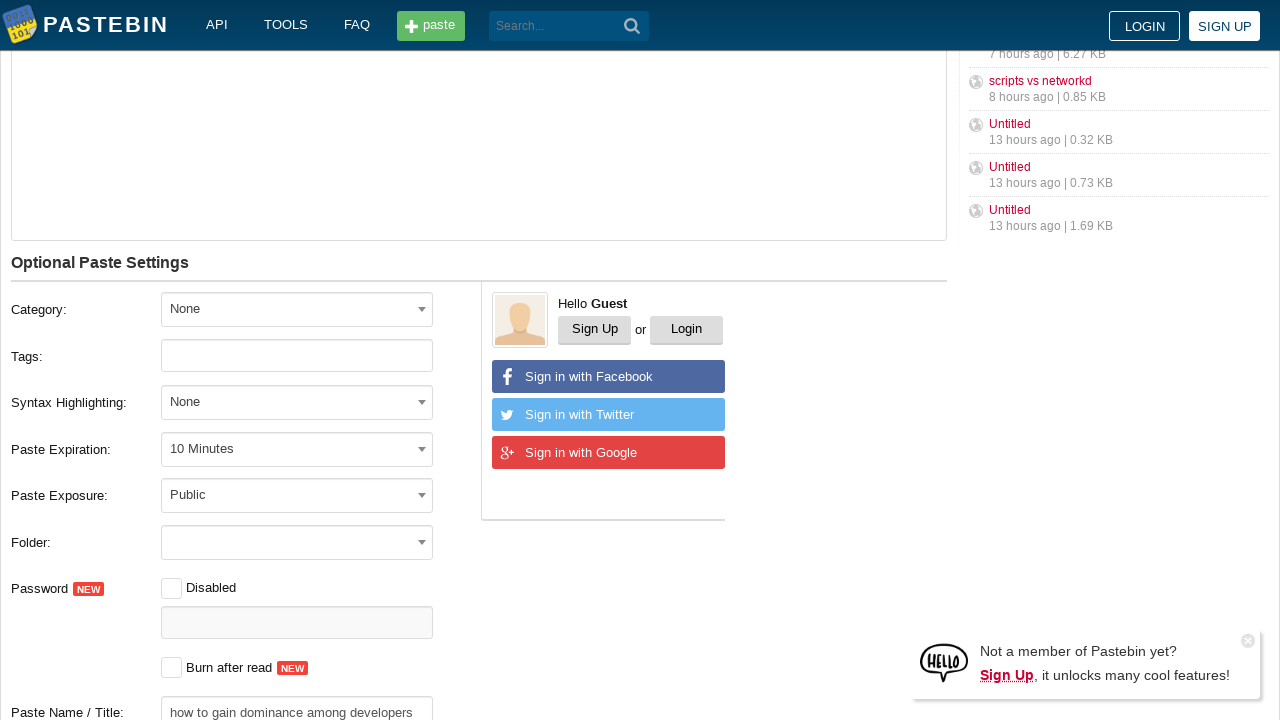

Clicked syntax highlighting dropdown at (297, 402) on #select2-postform-format-container
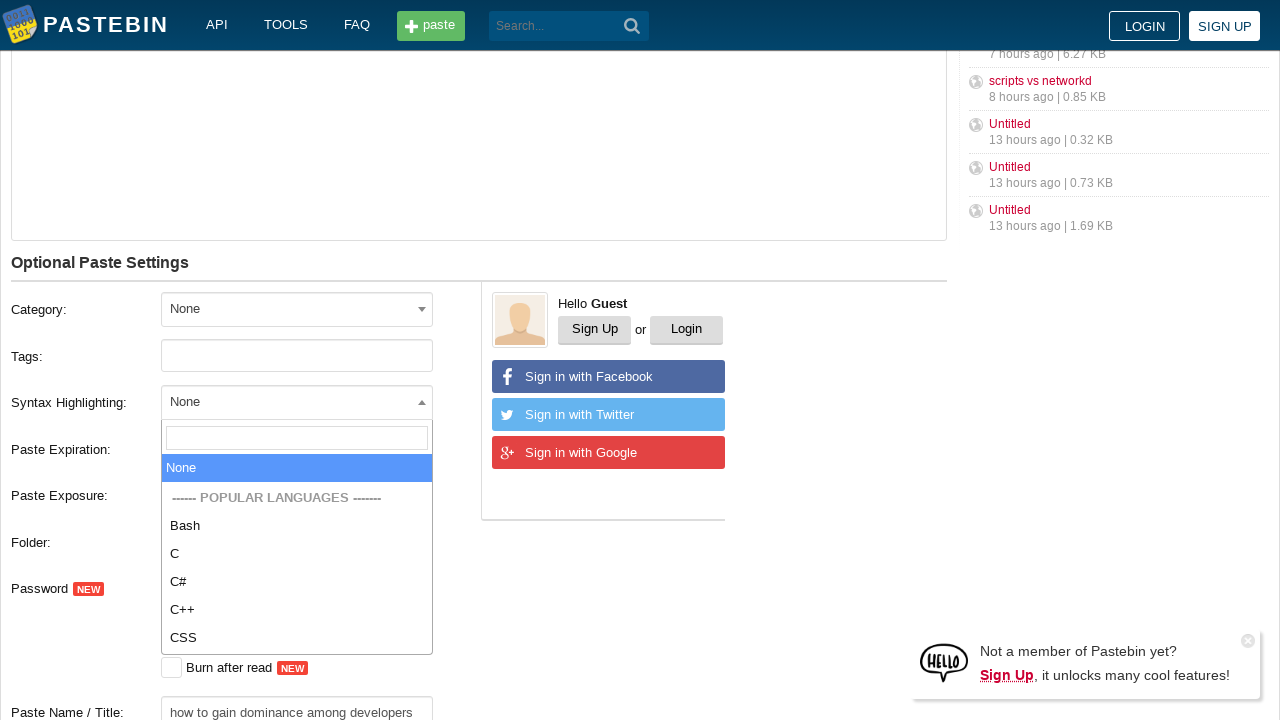

Selected 'Bash' syntax highlighting at (297, 587) on li:has-text('Bash')
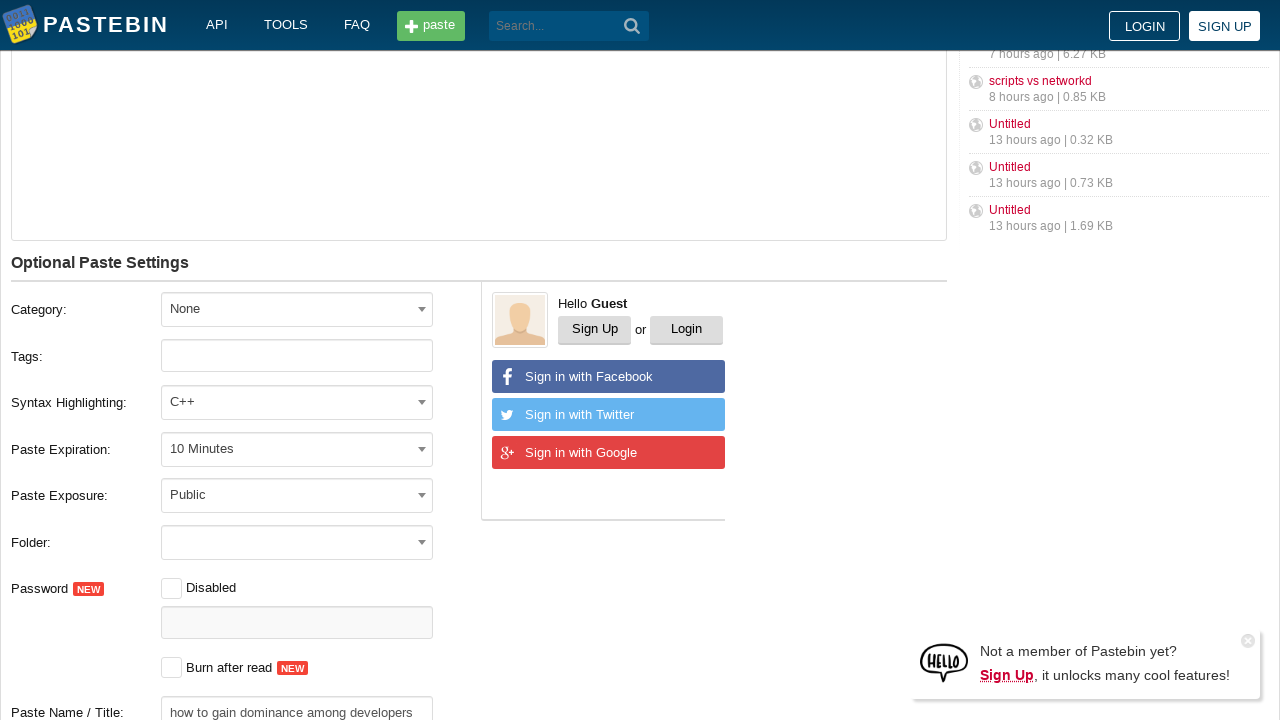

Clicked 'Create New Paste' button to submit form at (240, 400) on xpath=//*[@id='w0']/div[5]/div[1]/div[10]/button
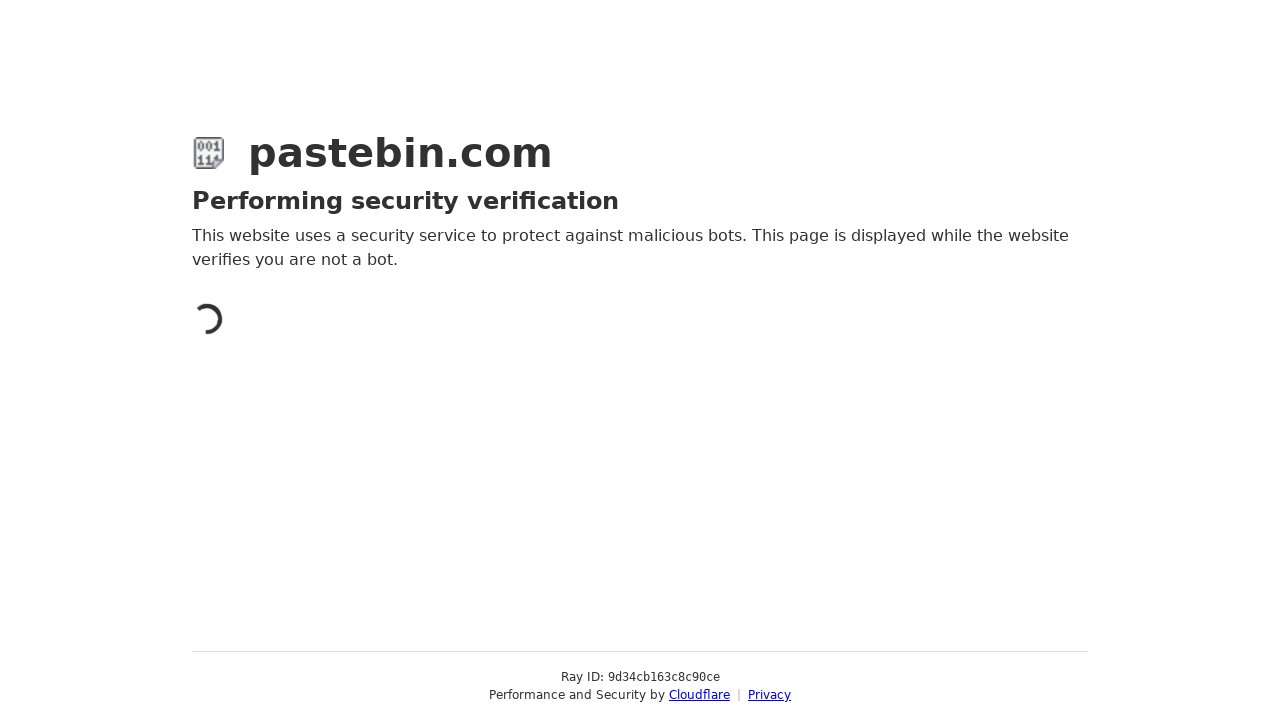

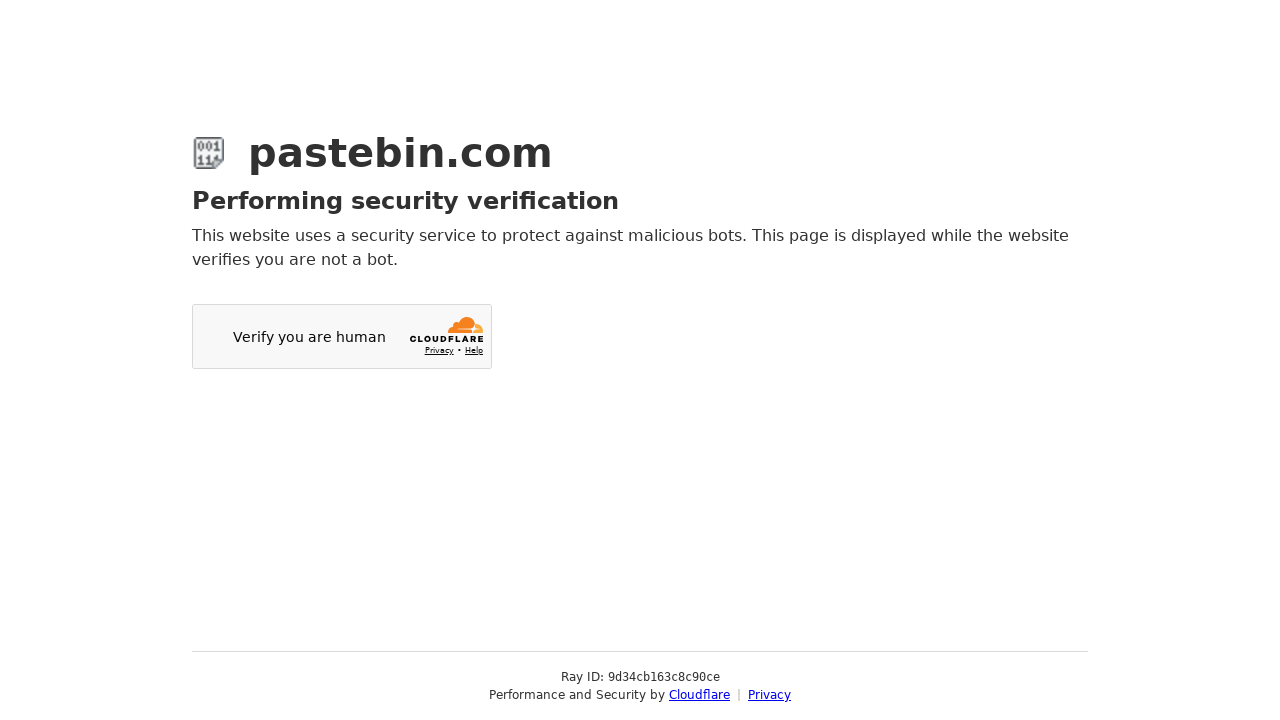